Tests opening a small modal dialog and verifying its content, then closing it

Starting URL: https://demoqa.com/modal-dialogs

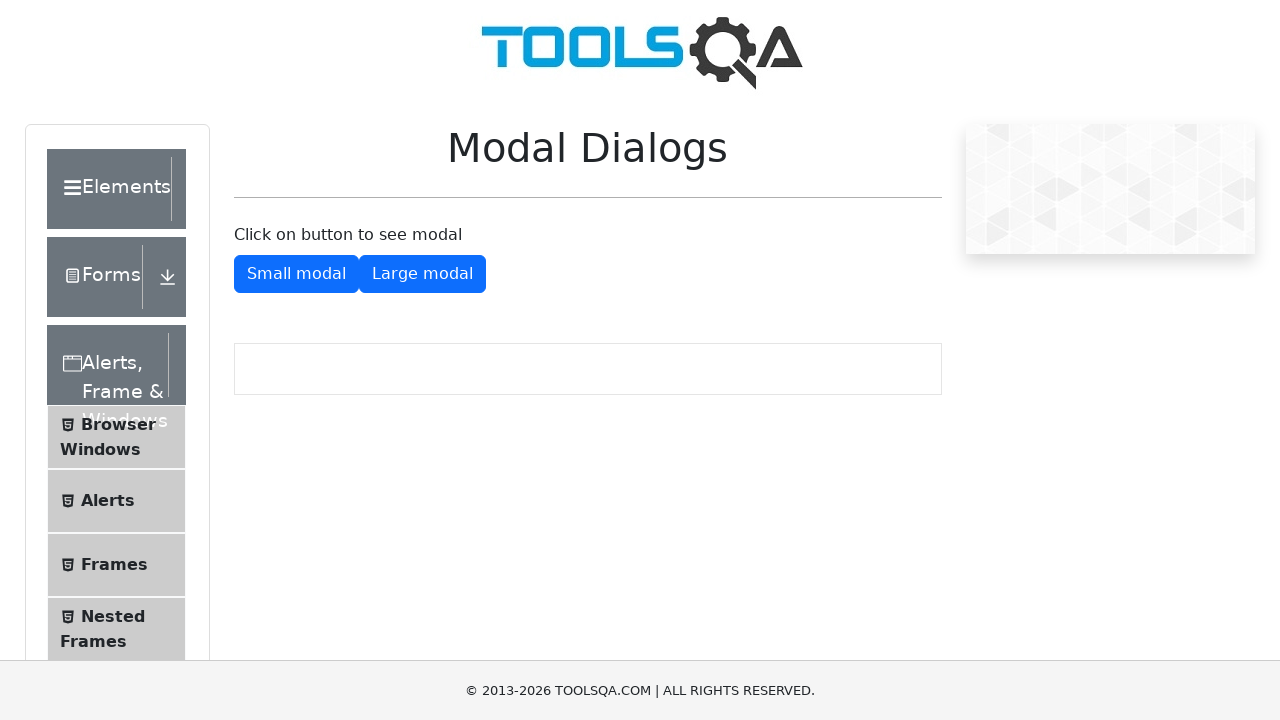

Clicked button to open small modal dialog at (296, 274) on #showSmallModal
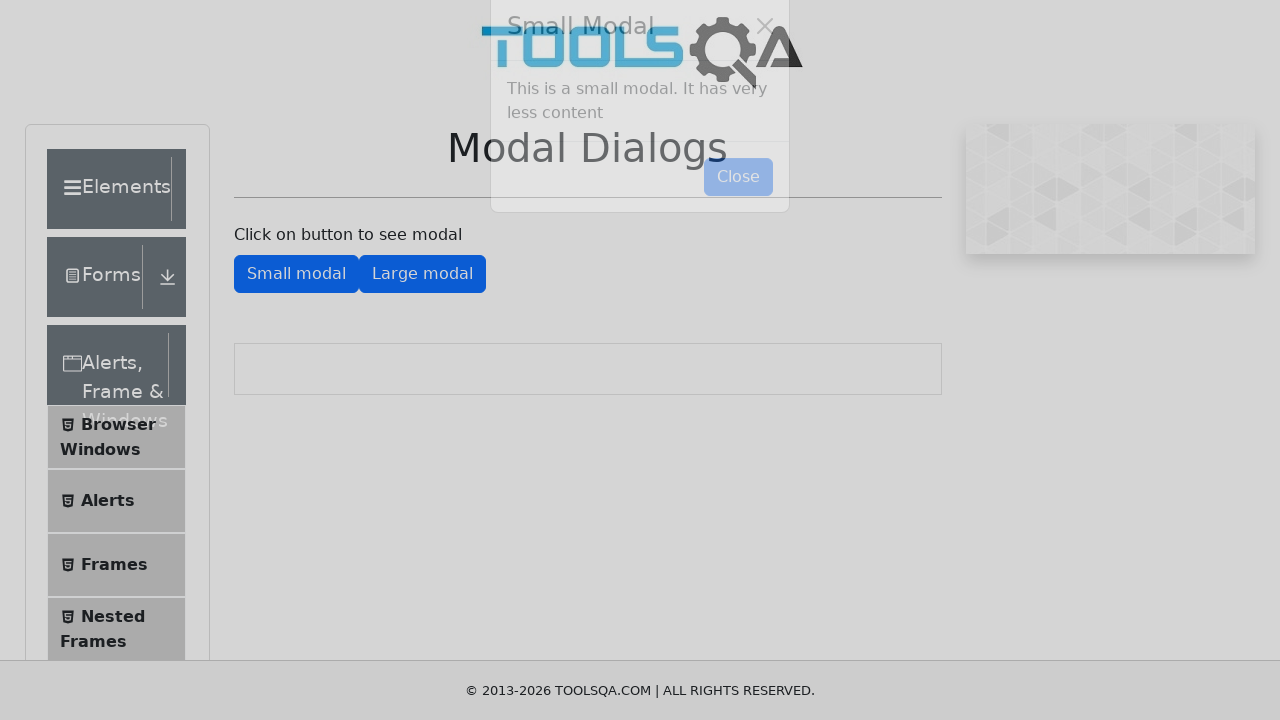

Small modal content appeared
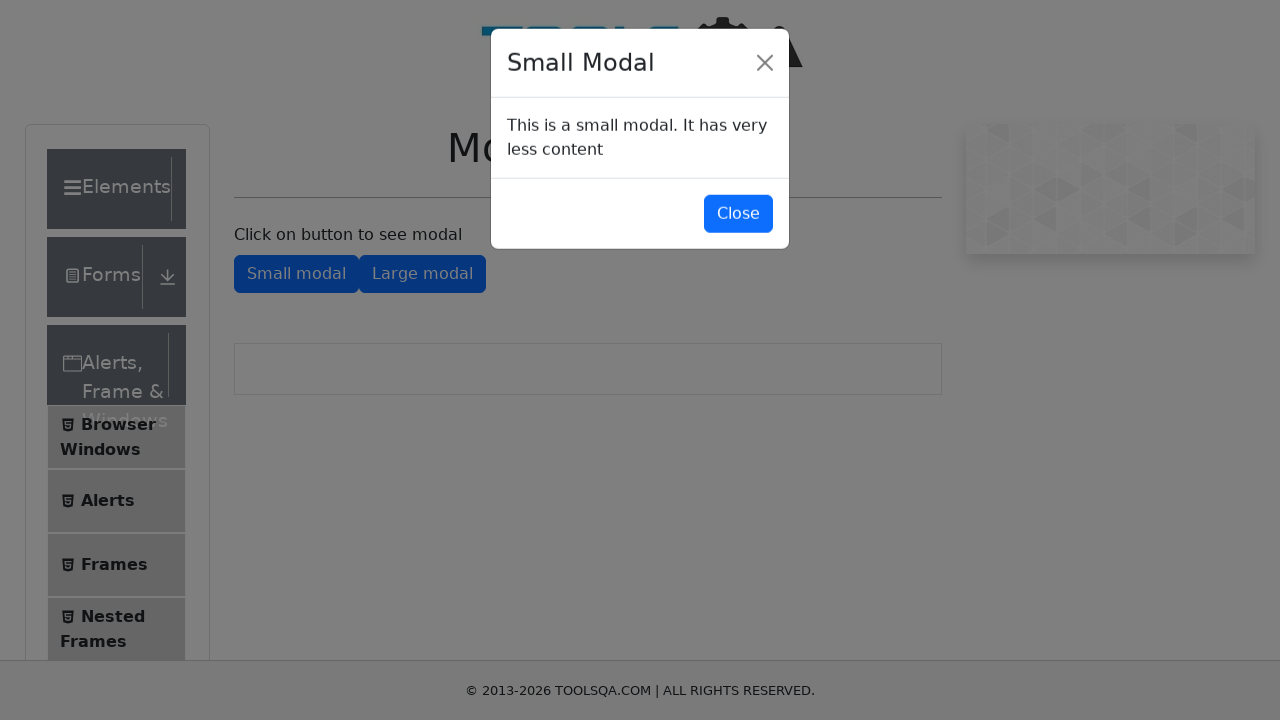

Verified modal title 'Small Modal' is present
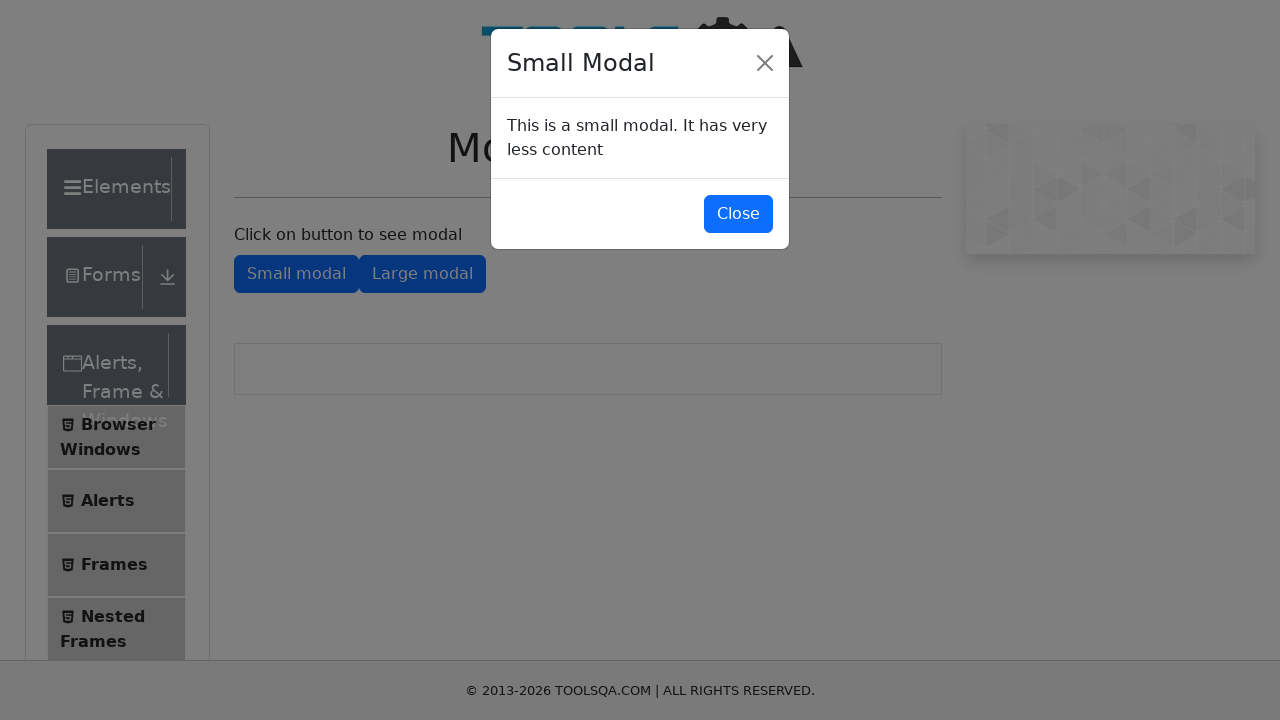

Clicked button to close the small modal at (738, 214) on #closeSmallModal
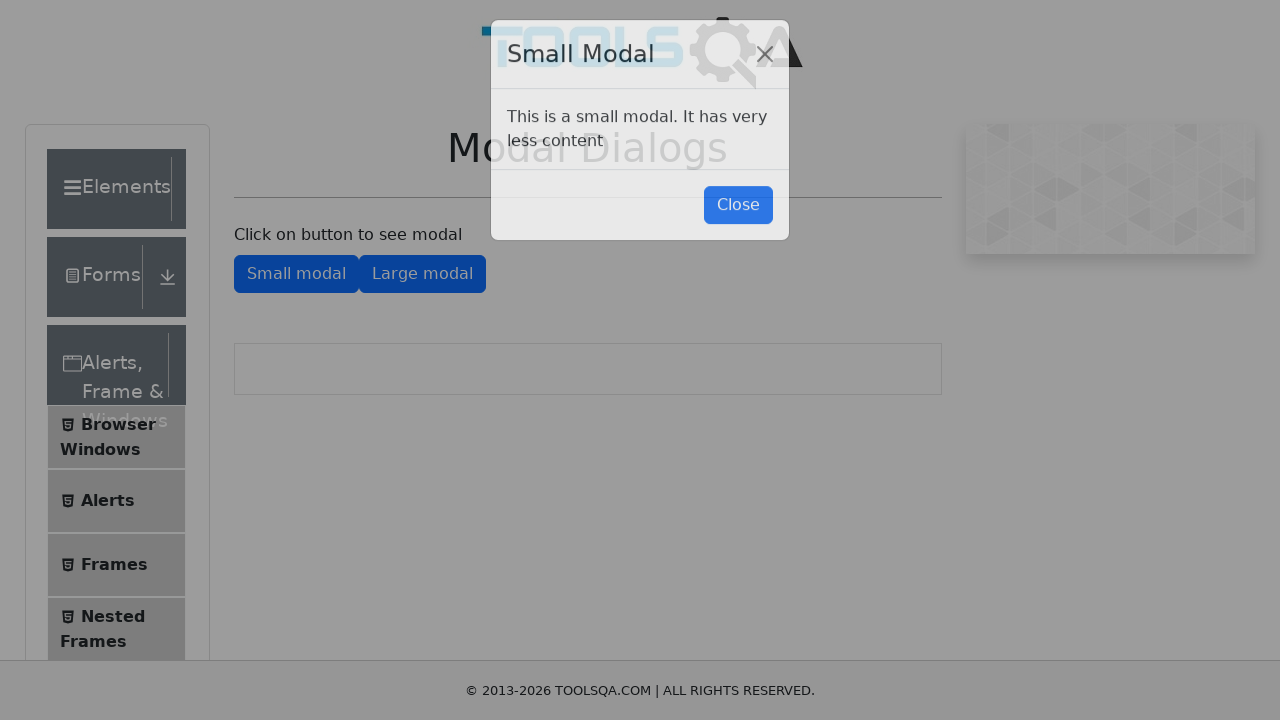

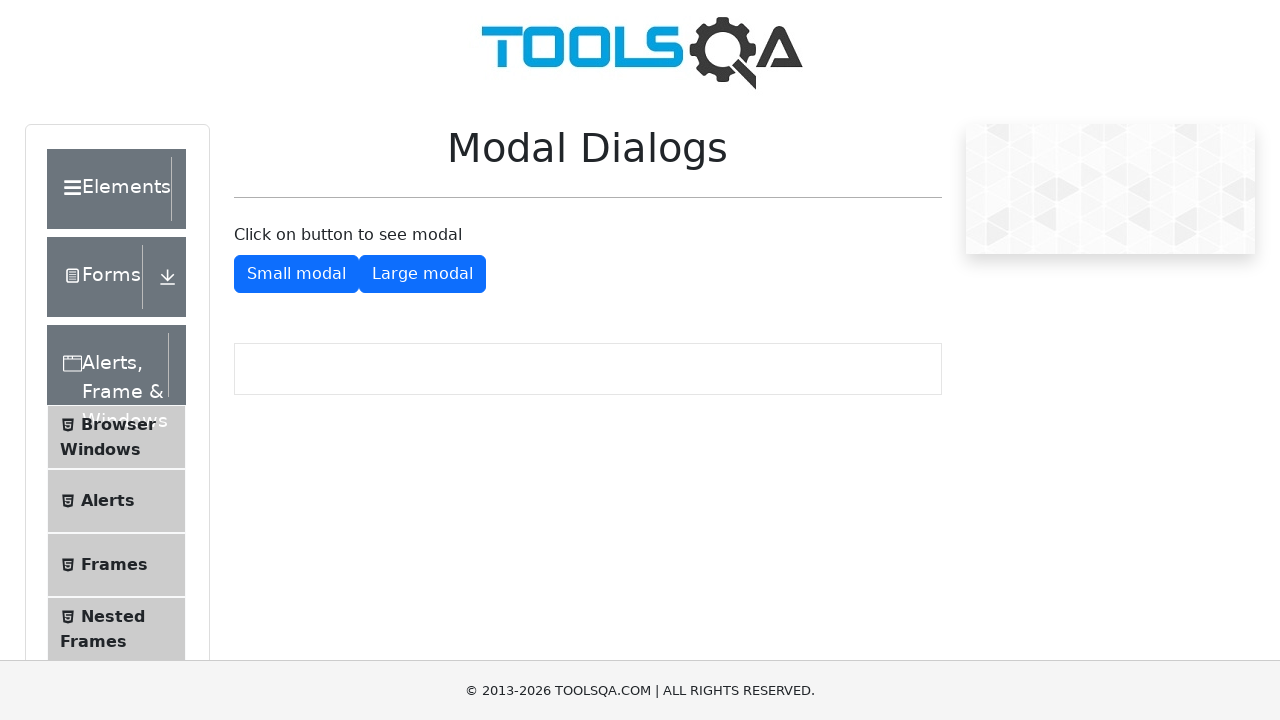